Tests datalist input by entering a value from the available options

Starting URL: https://trytestingthis.netlify.app/

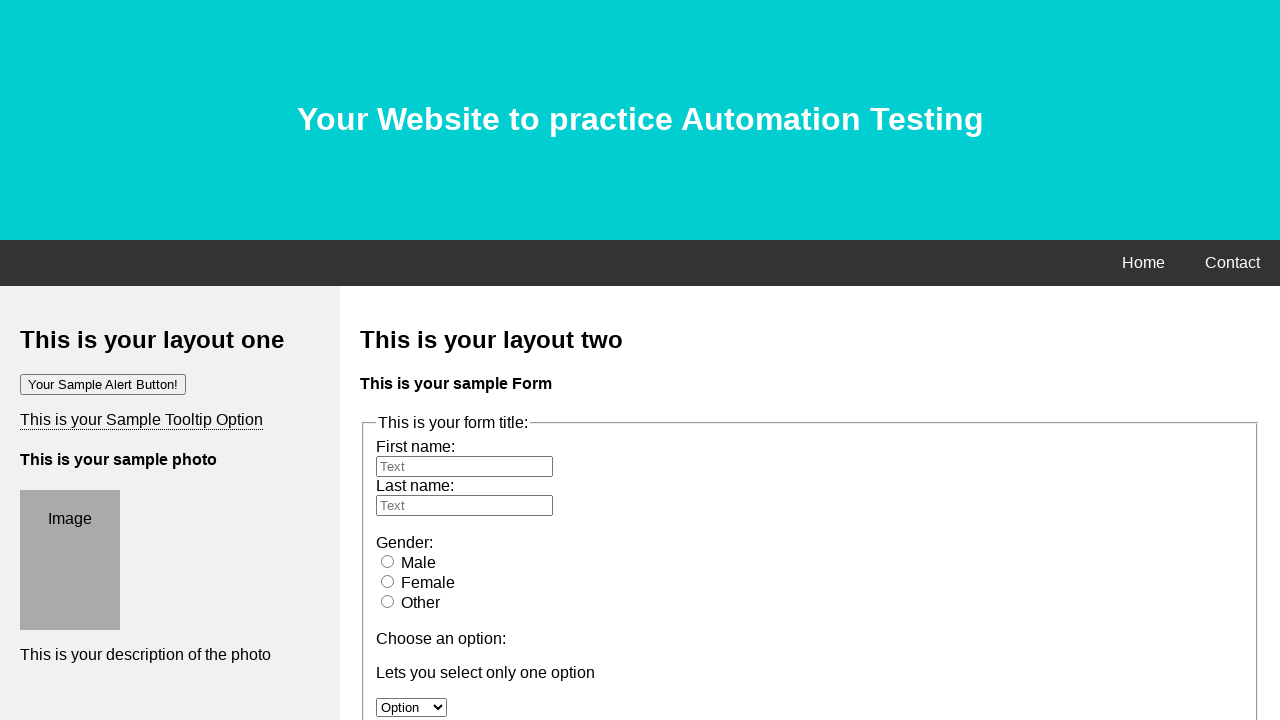

Filled datalist input with 'Chocolate' on input[list=datalists]
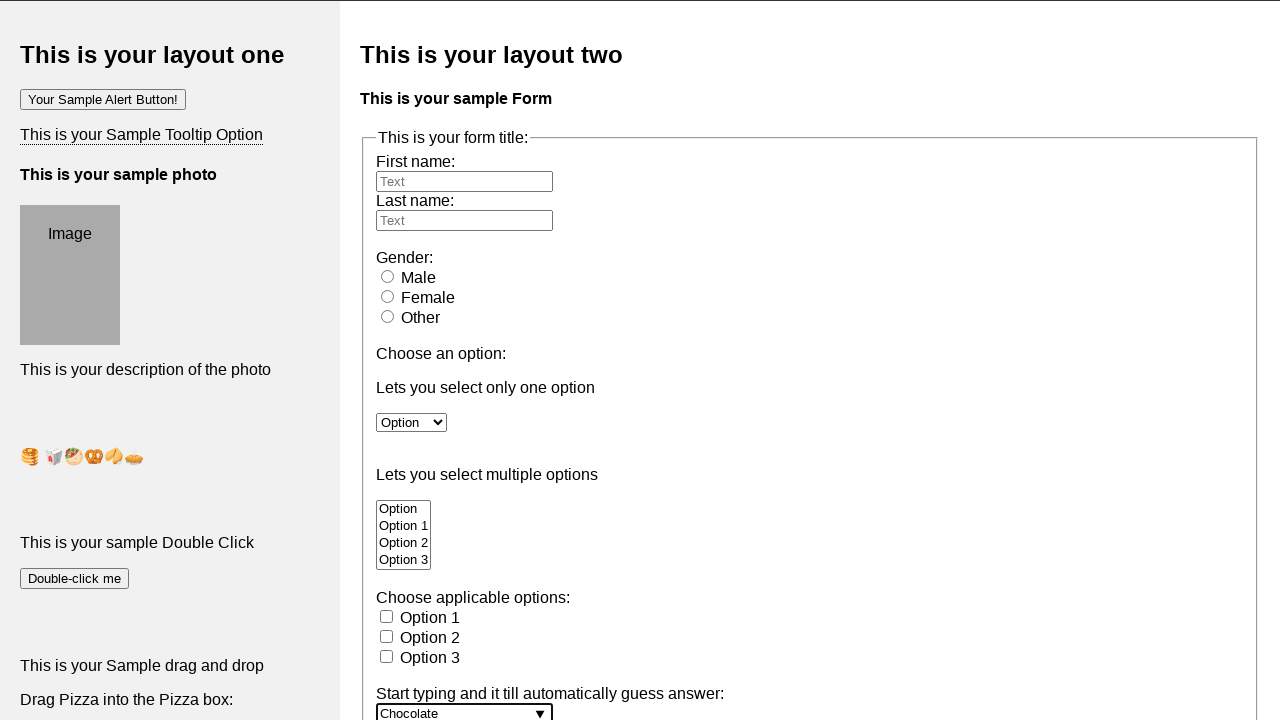

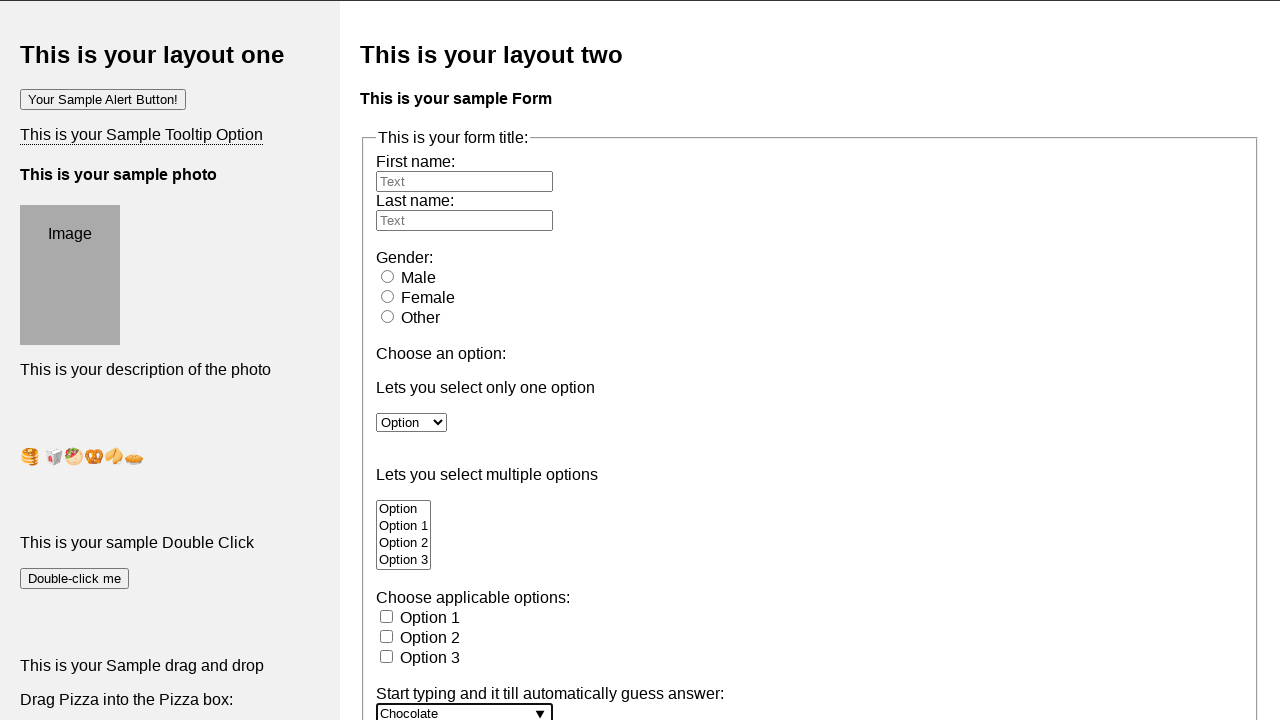